Tests infinite scroll functionality on a reviews page by scrolling down multiple times to trigger lazy loading of additional review content

Starting URL: https://www.yanolja.com/reviews/domestic/3012015?sort=HOST_CHOICE

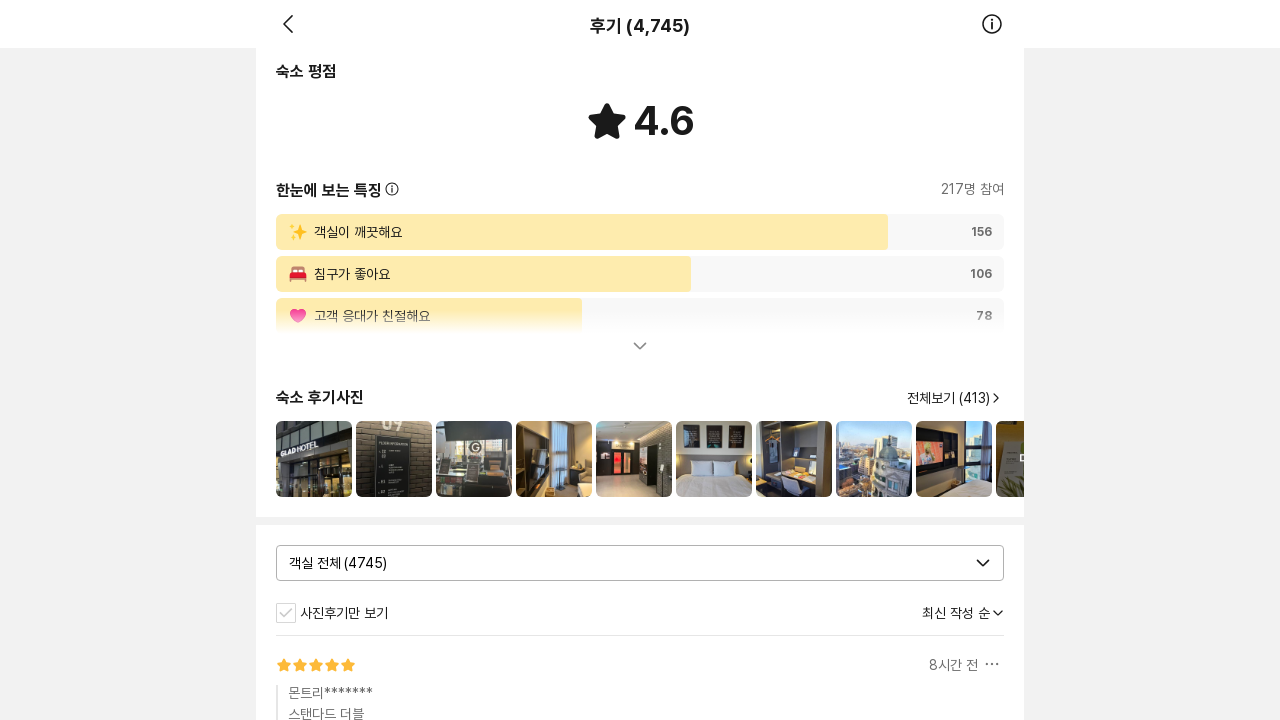

Waited 3 seconds for initial page content to load
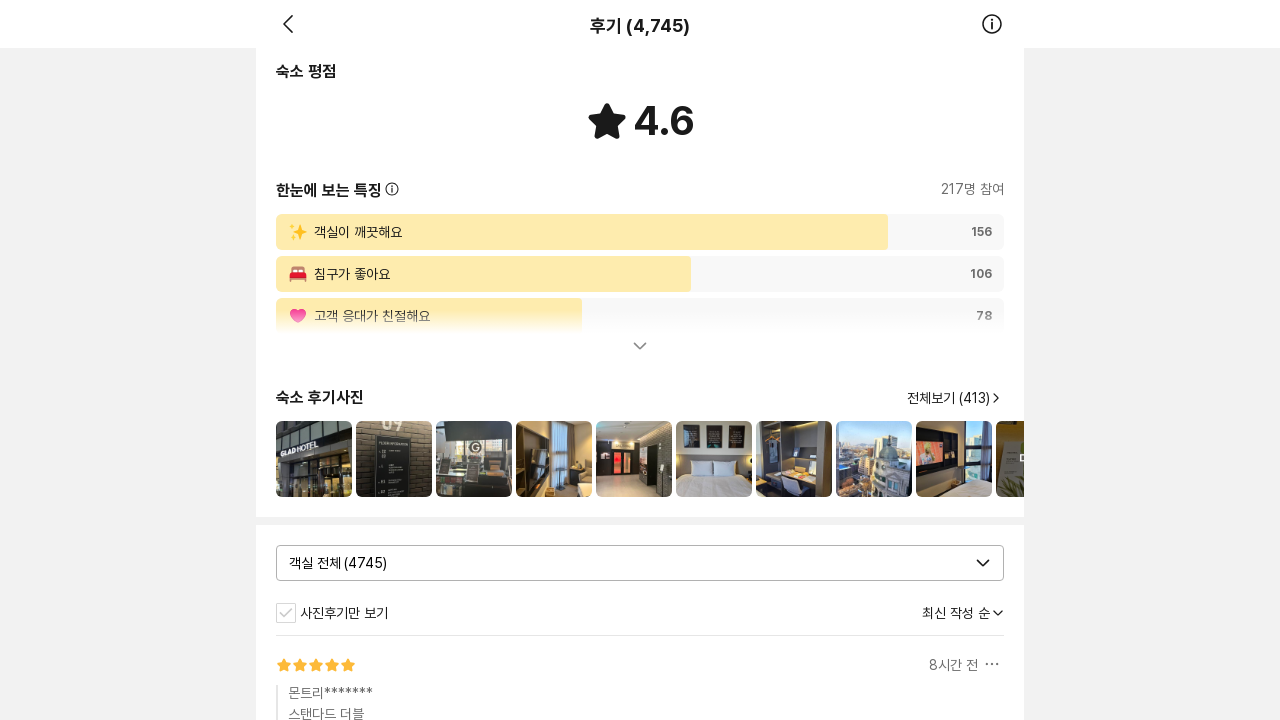

Scrolled to bottom of page (iteration 1/10) to trigger lazy loading
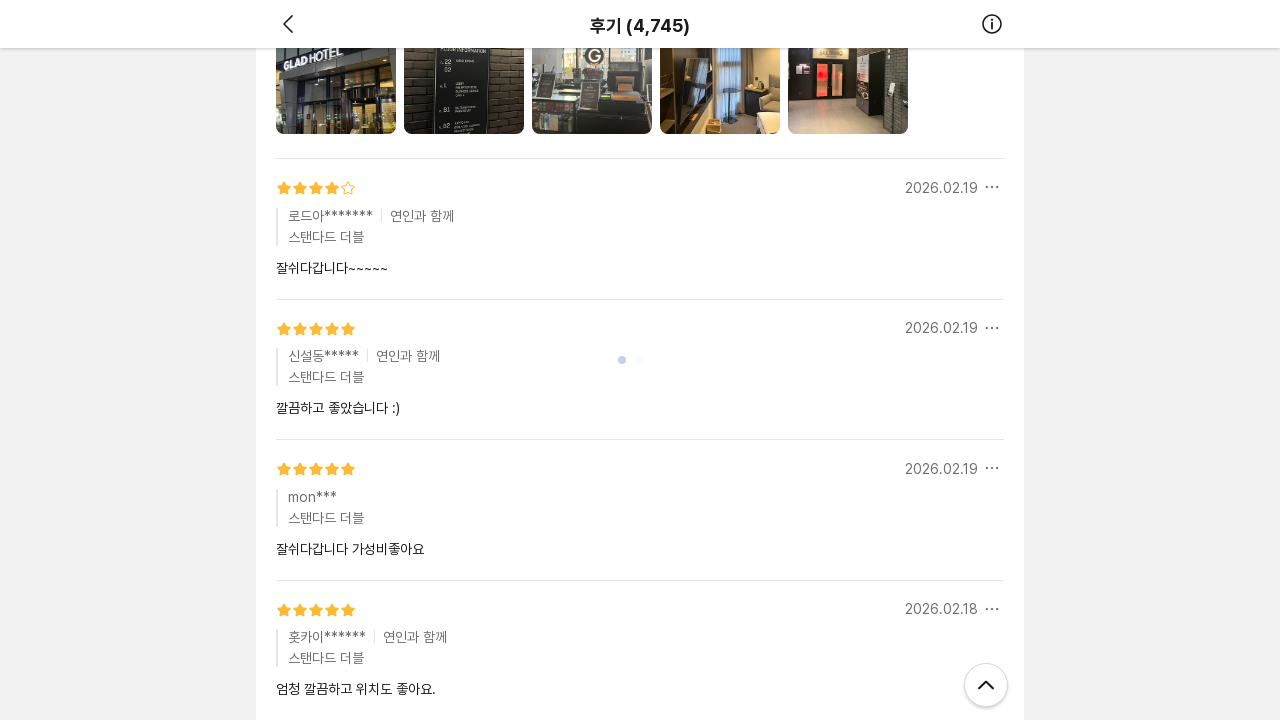

Waited 2 seconds for new reviews to load (iteration 1/10)
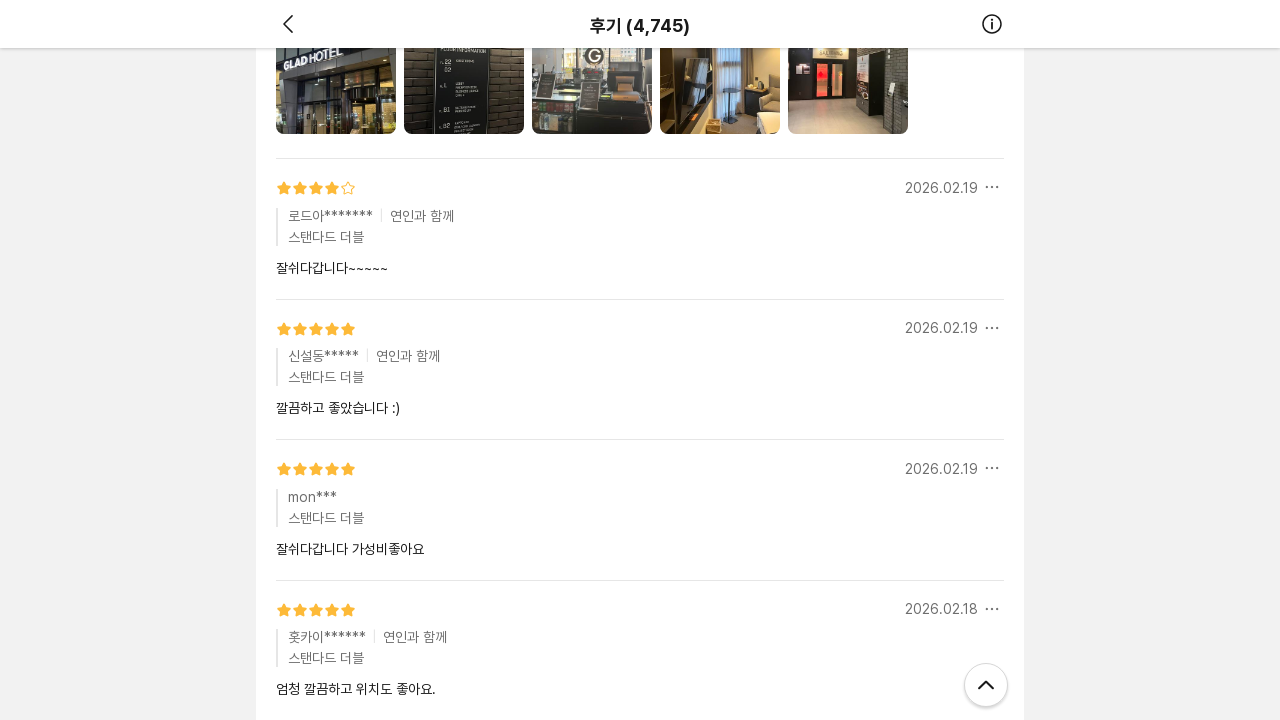

Scrolled to bottom of page (iteration 2/10) to trigger lazy loading
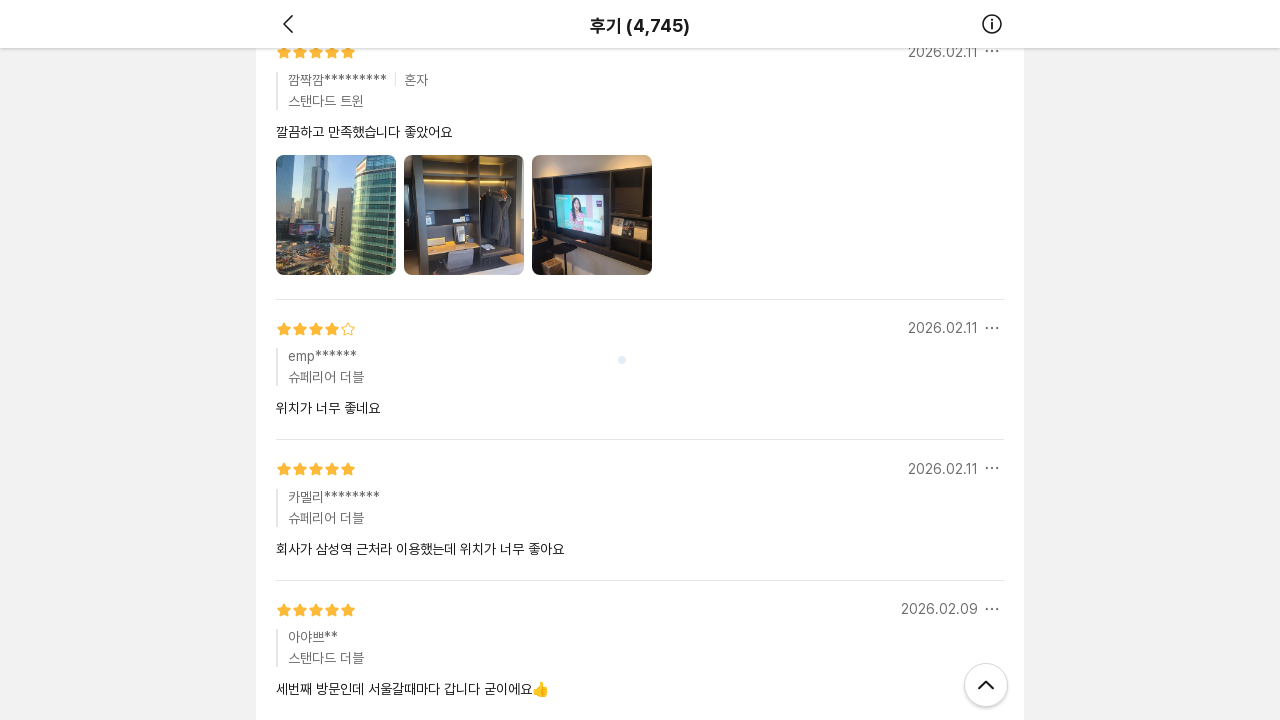

Waited 2 seconds for new reviews to load (iteration 2/10)
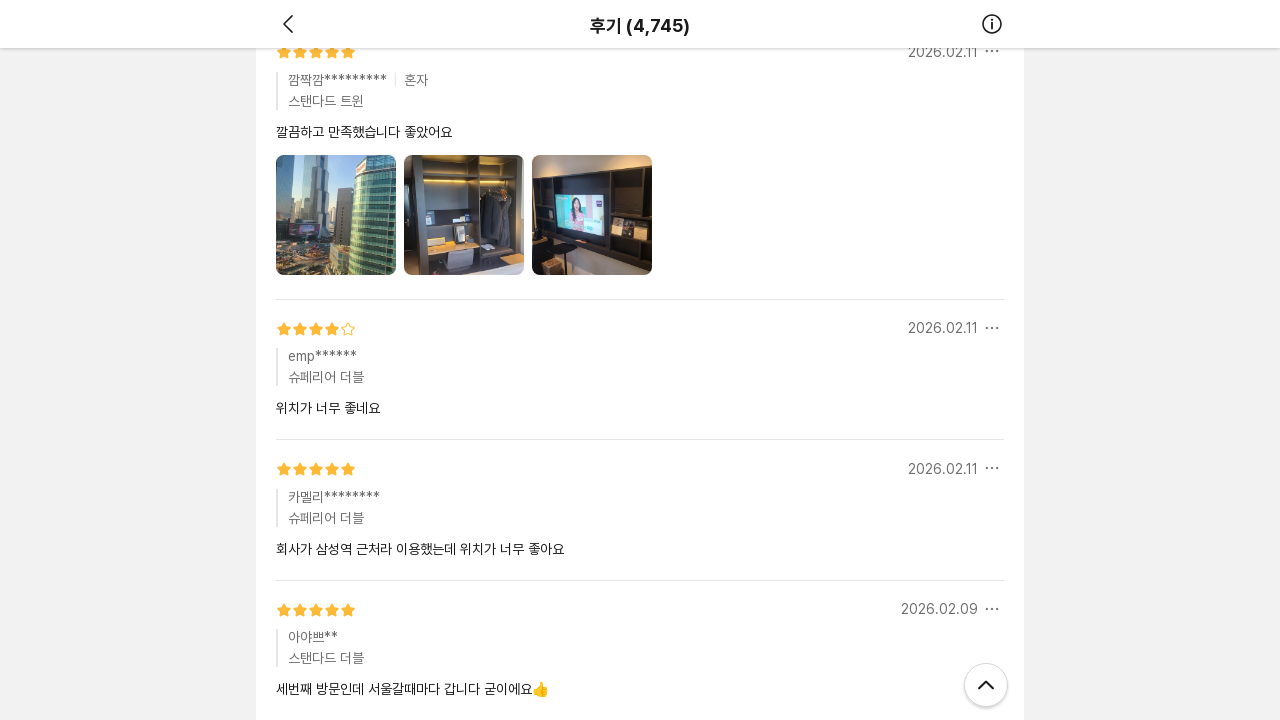

Scrolled to bottom of page (iteration 3/10) to trigger lazy loading
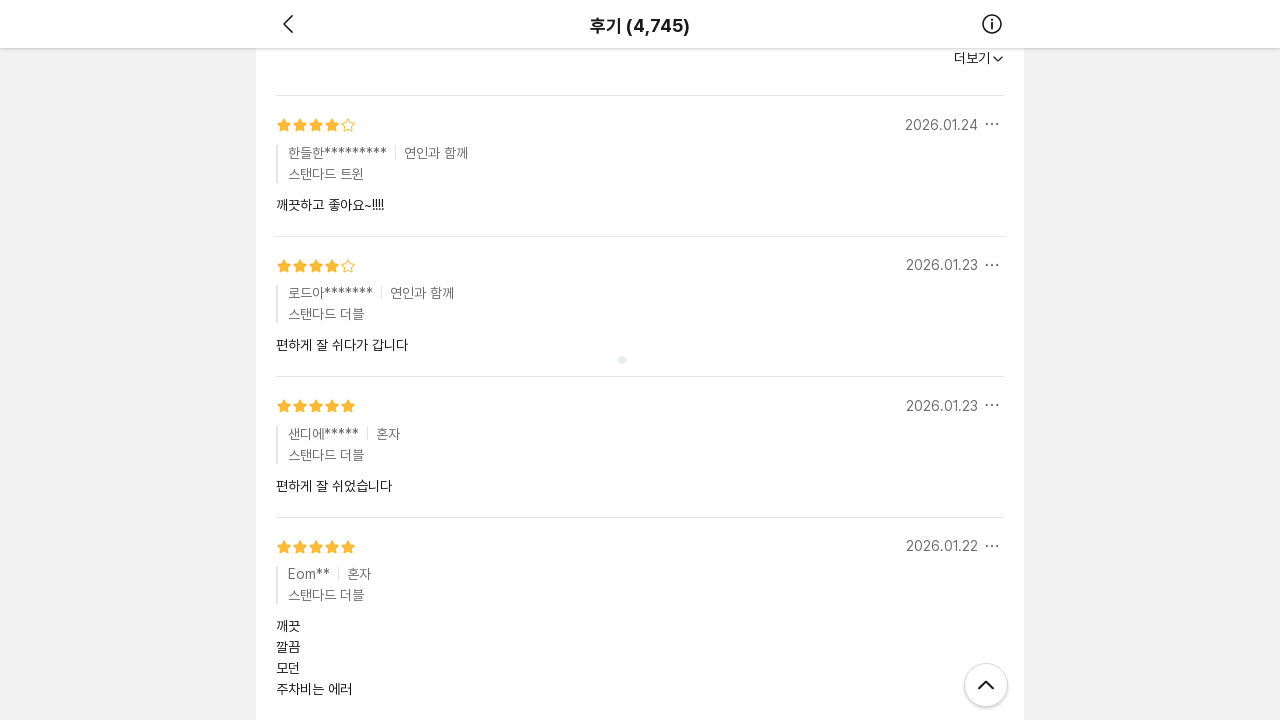

Waited 2 seconds for new reviews to load (iteration 3/10)
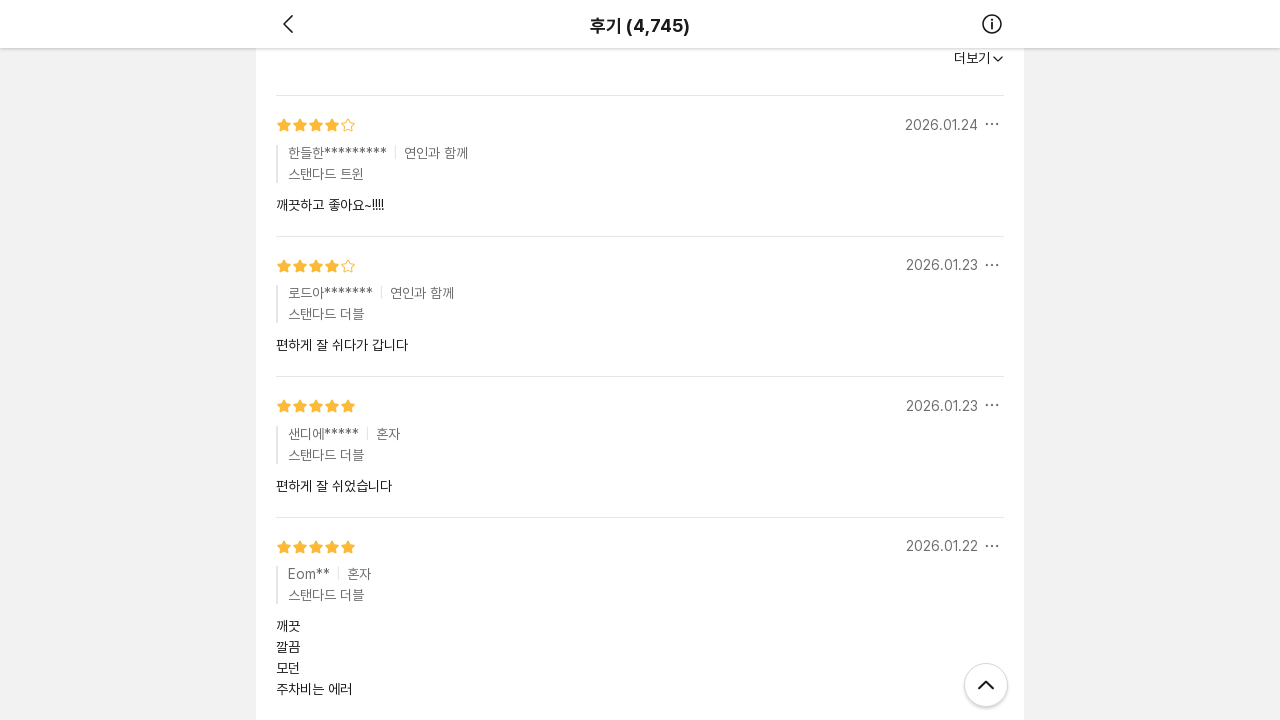

Scrolled to bottom of page (iteration 4/10) to trigger lazy loading
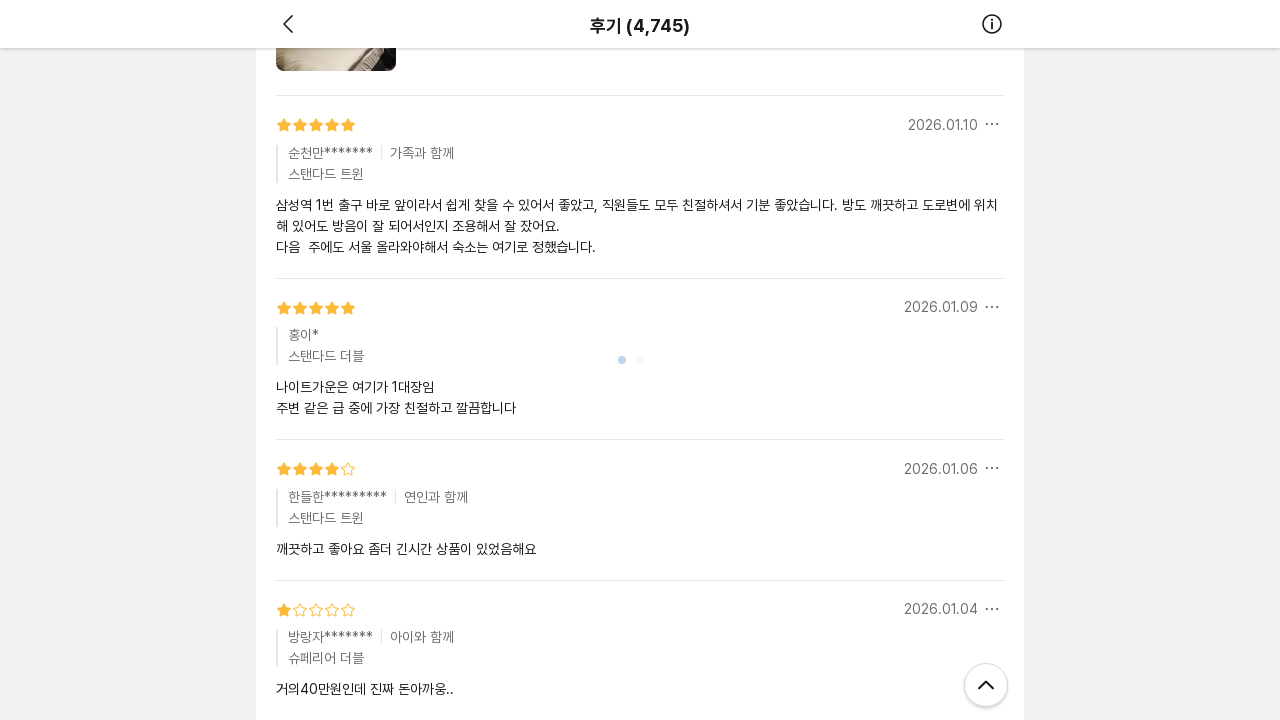

Waited 2 seconds for new reviews to load (iteration 4/10)
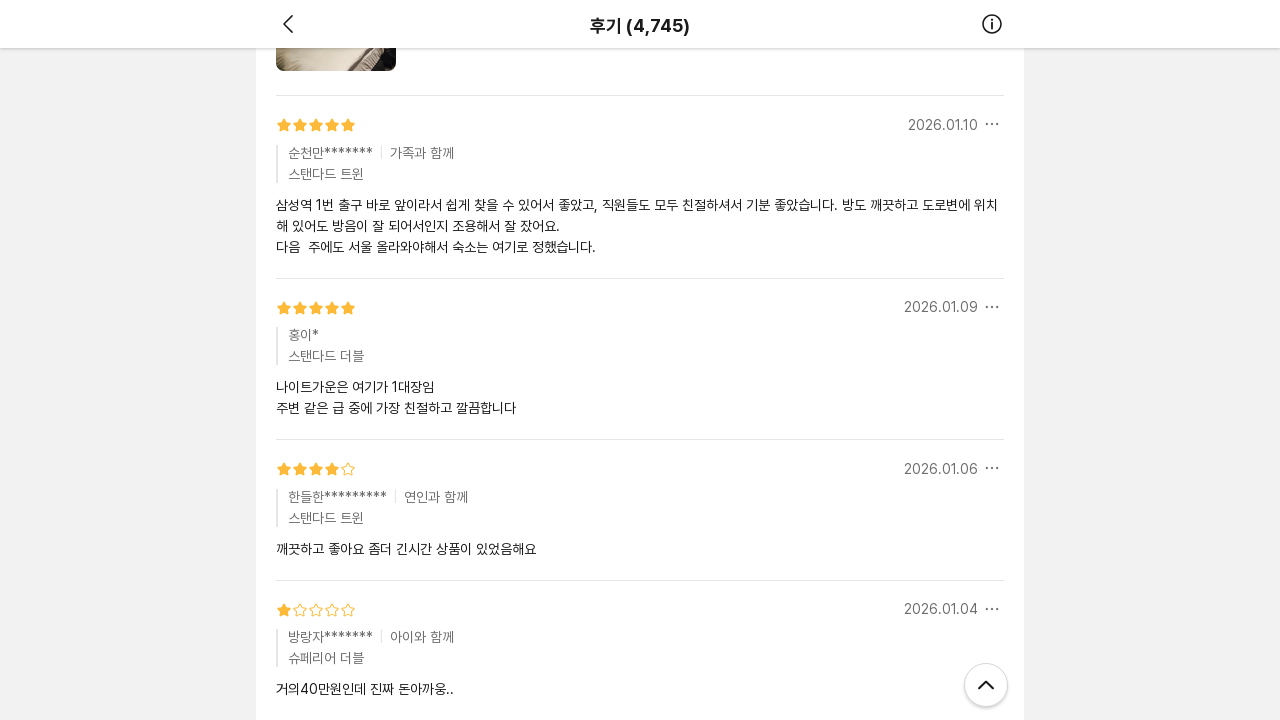

Scrolled to bottom of page (iteration 5/10) to trigger lazy loading
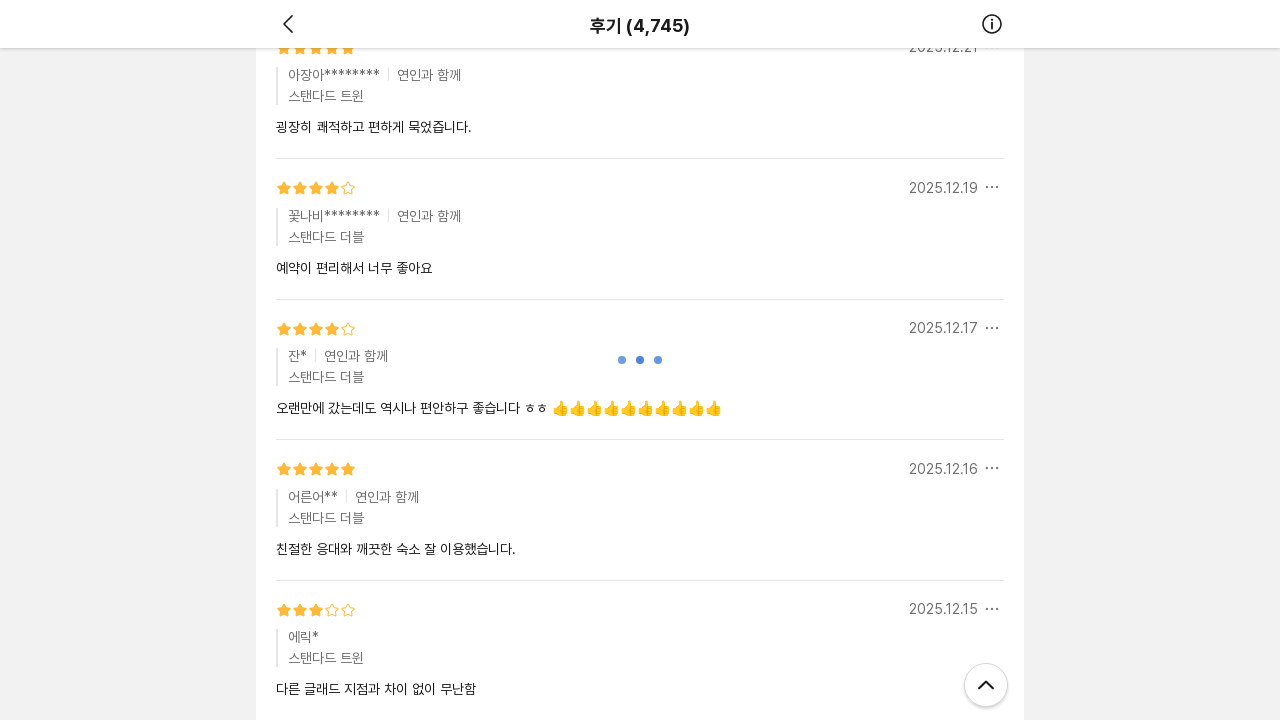

Waited 2 seconds for new reviews to load (iteration 5/10)
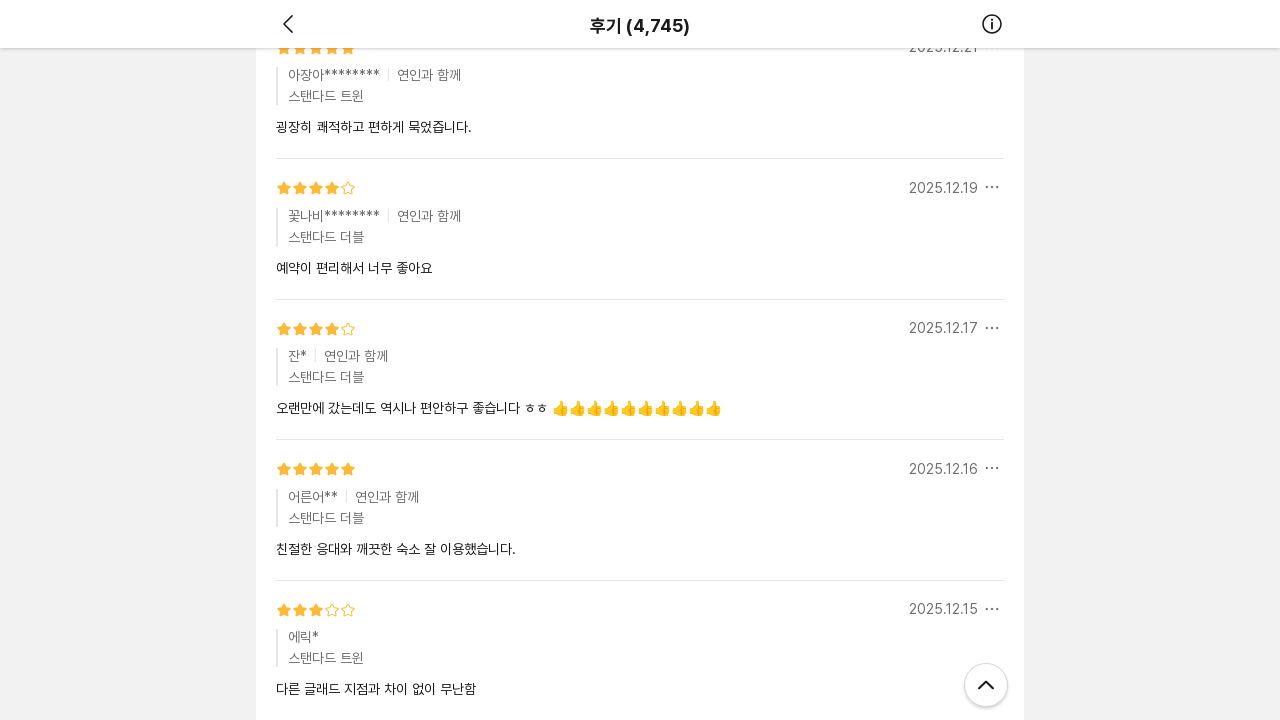

Scrolled to bottom of page (iteration 6/10) to trigger lazy loading
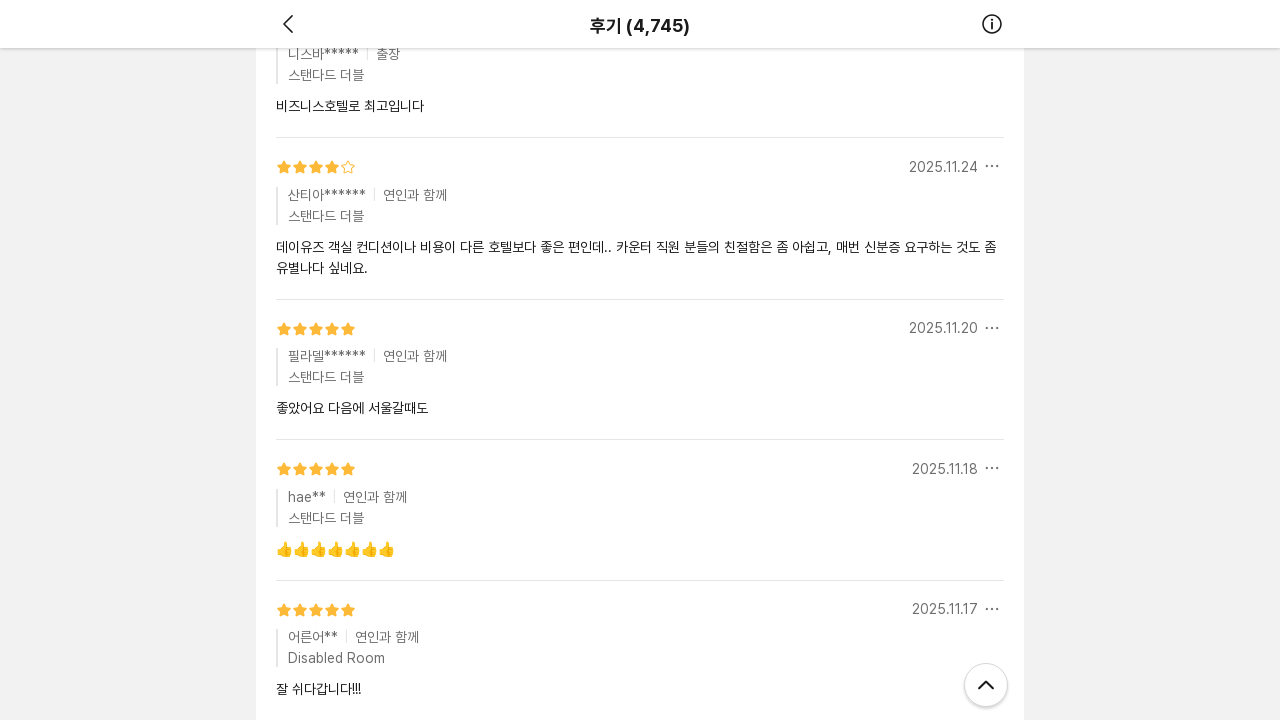

Waited 2 seconds for new reviews to load (iteration 6/10)
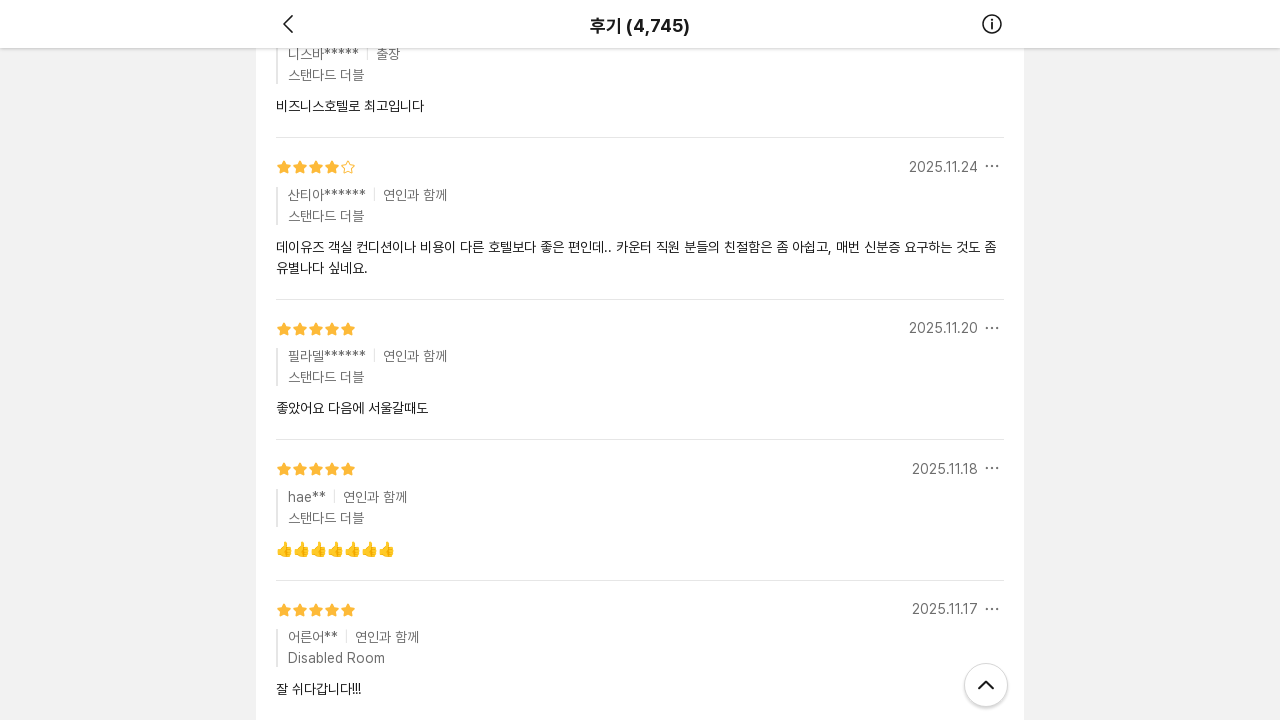

Scrolled to bottom of page (iteration 7/10) to trigger lazy loading
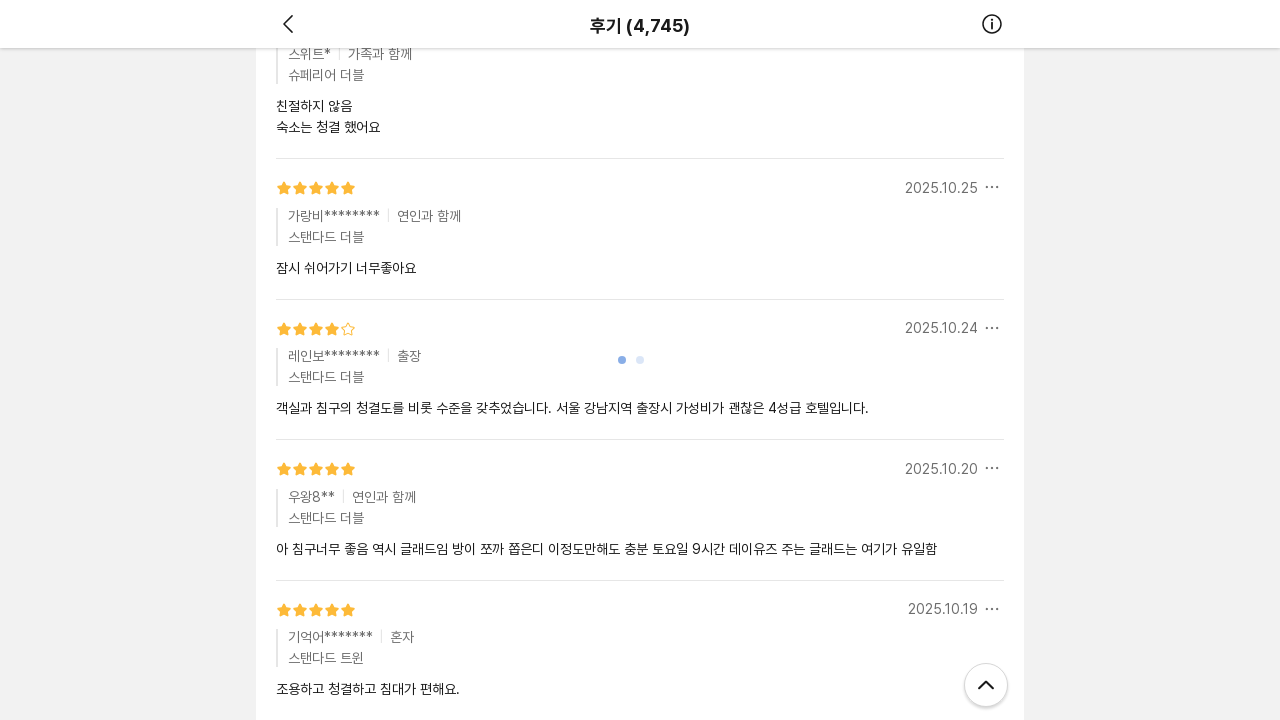

Waited 2 seconds for new reviews to load (iteration 7/10)
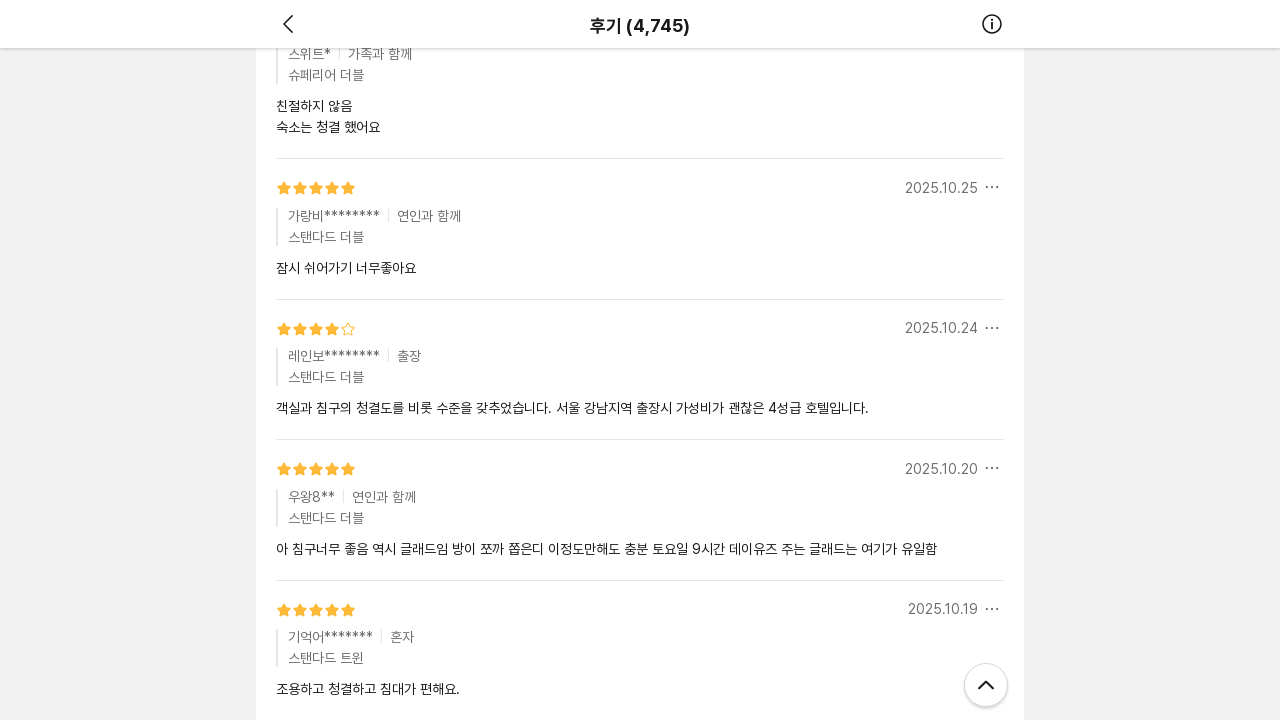

Scrolled to bottom of page (iteration 8/10) to trigger lazy loading
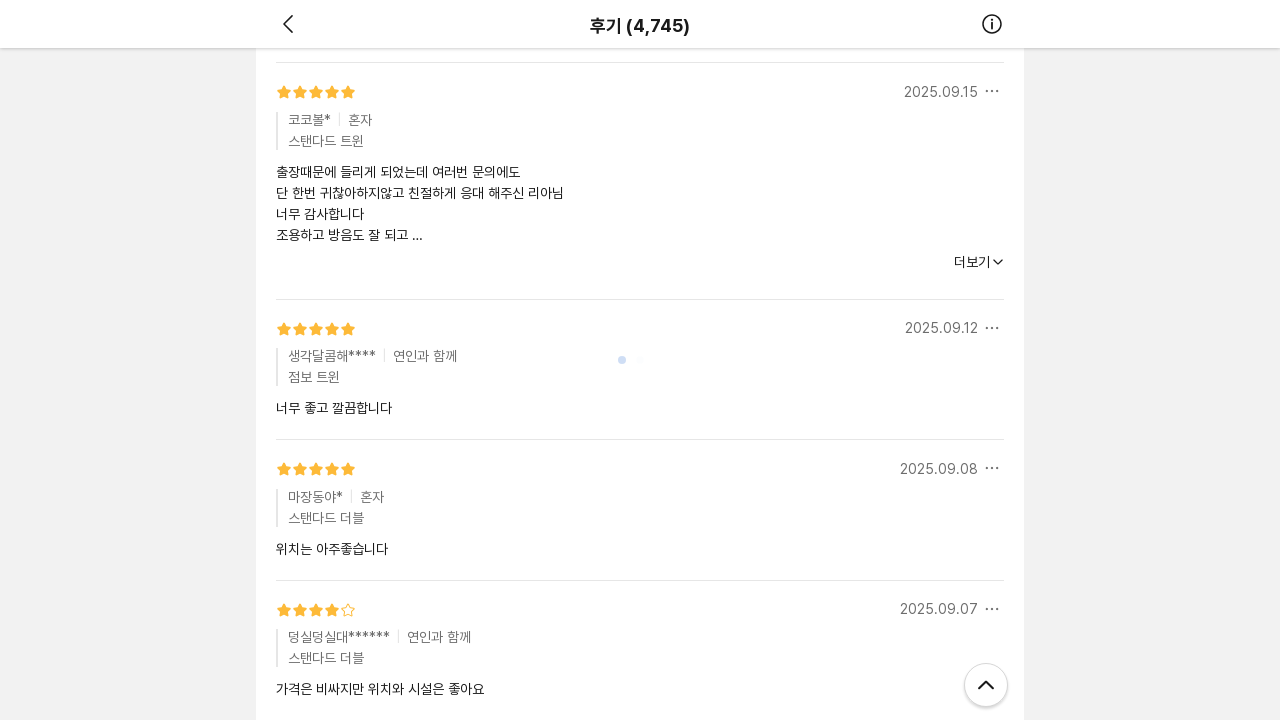

Waited 2 seconds for new reviews to load (iteration 8/10)
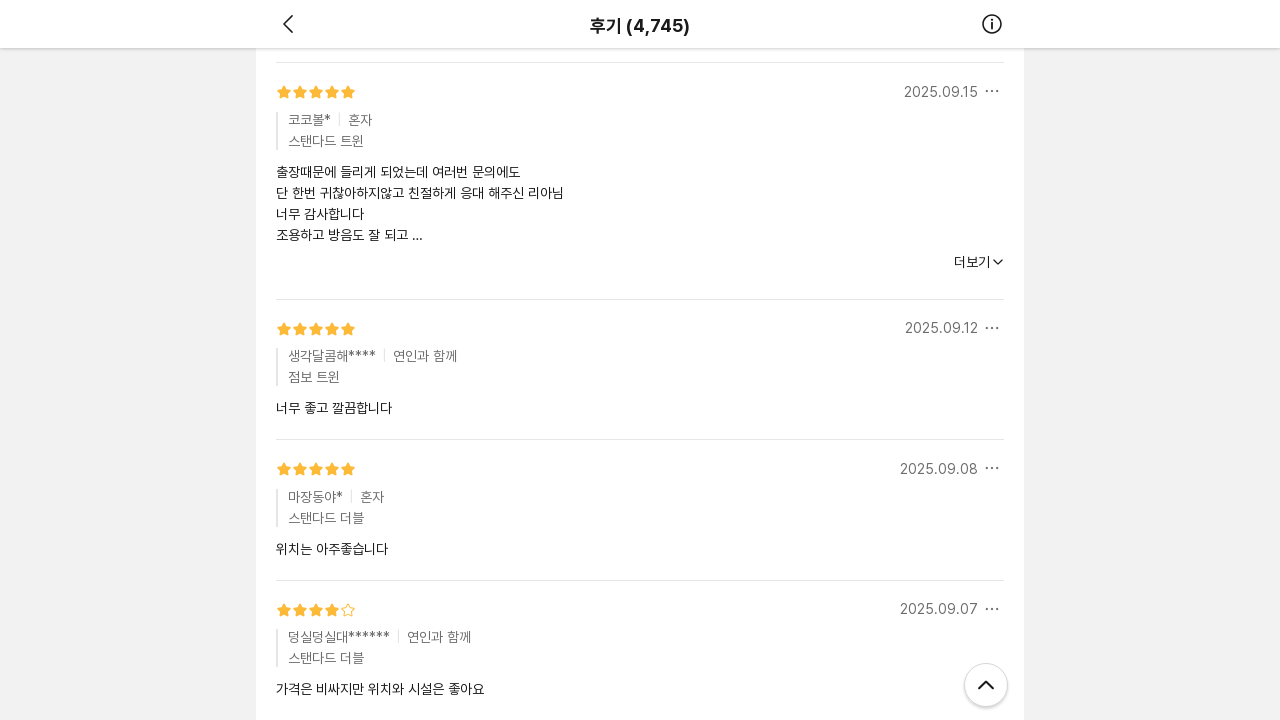

Scrolled to bottom of page (iteration 9/10) to trigger lazy loading
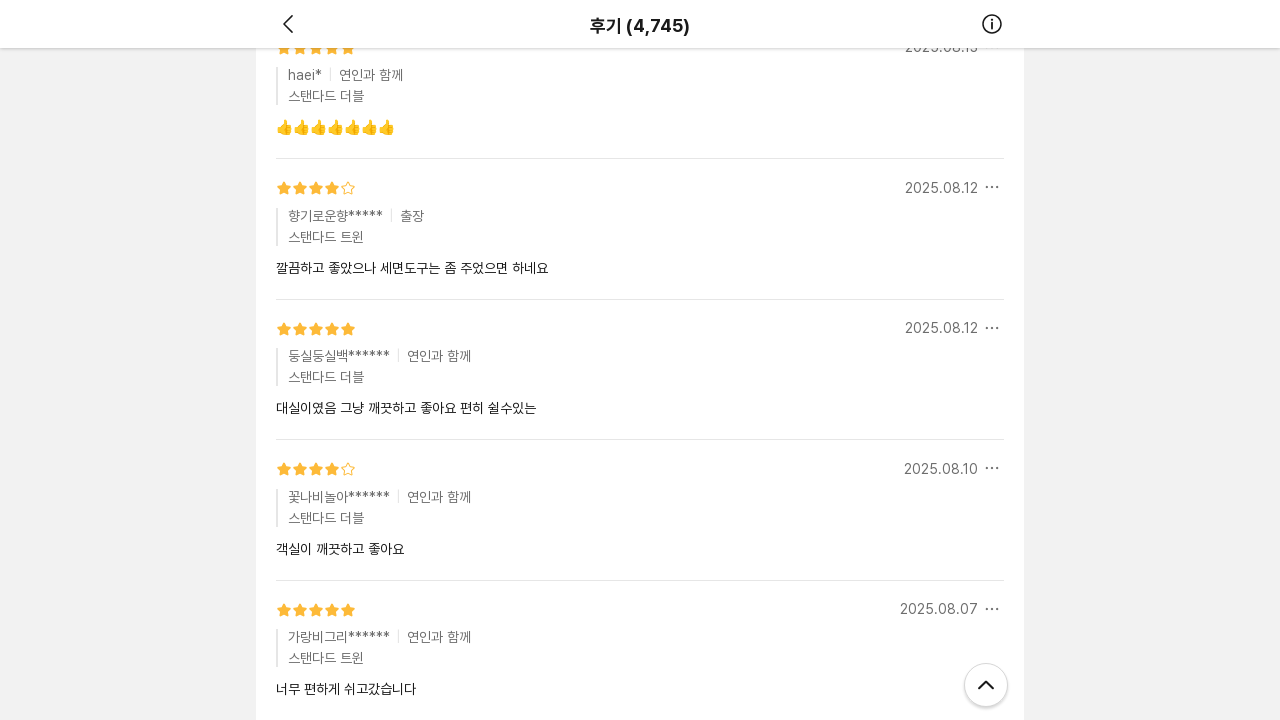

Waited 2 seconds for new reviews to load (iteration 9/10)
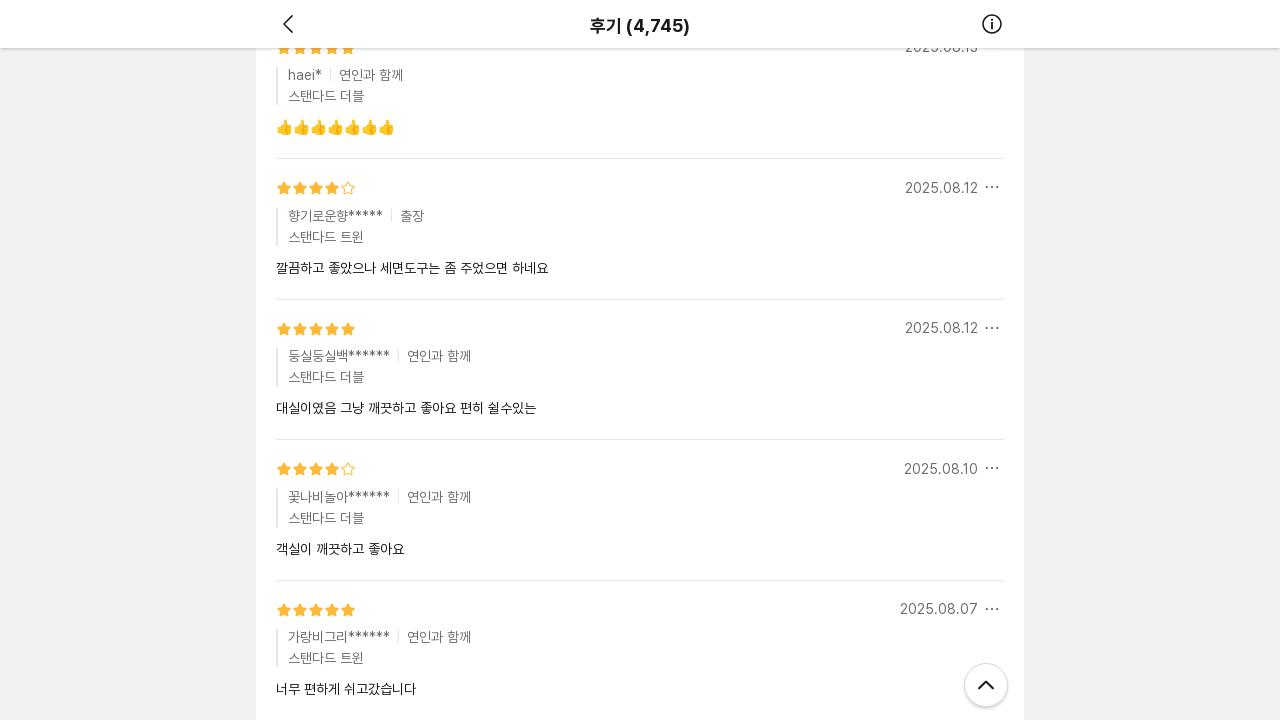

Scrolled to bottom of page (iteration 10/10) to trigger lazy loading
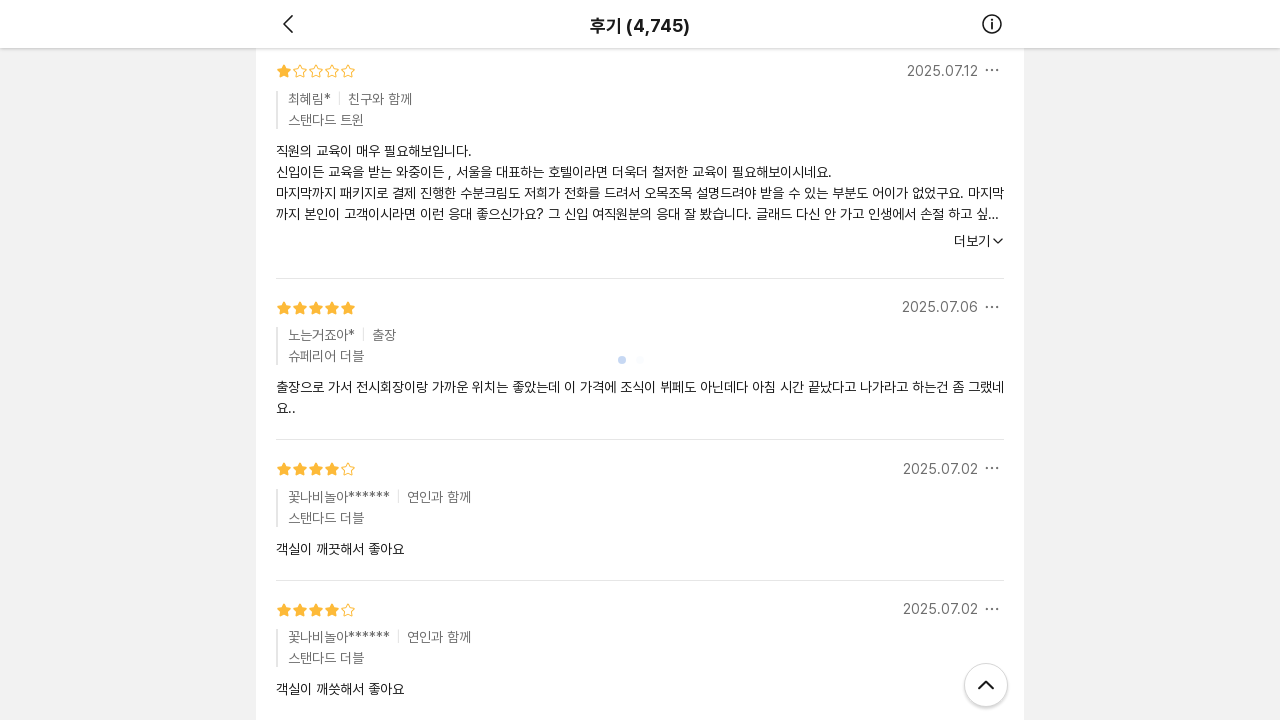

Waited 2 seconds for new reviews to load (iteration 10/10)
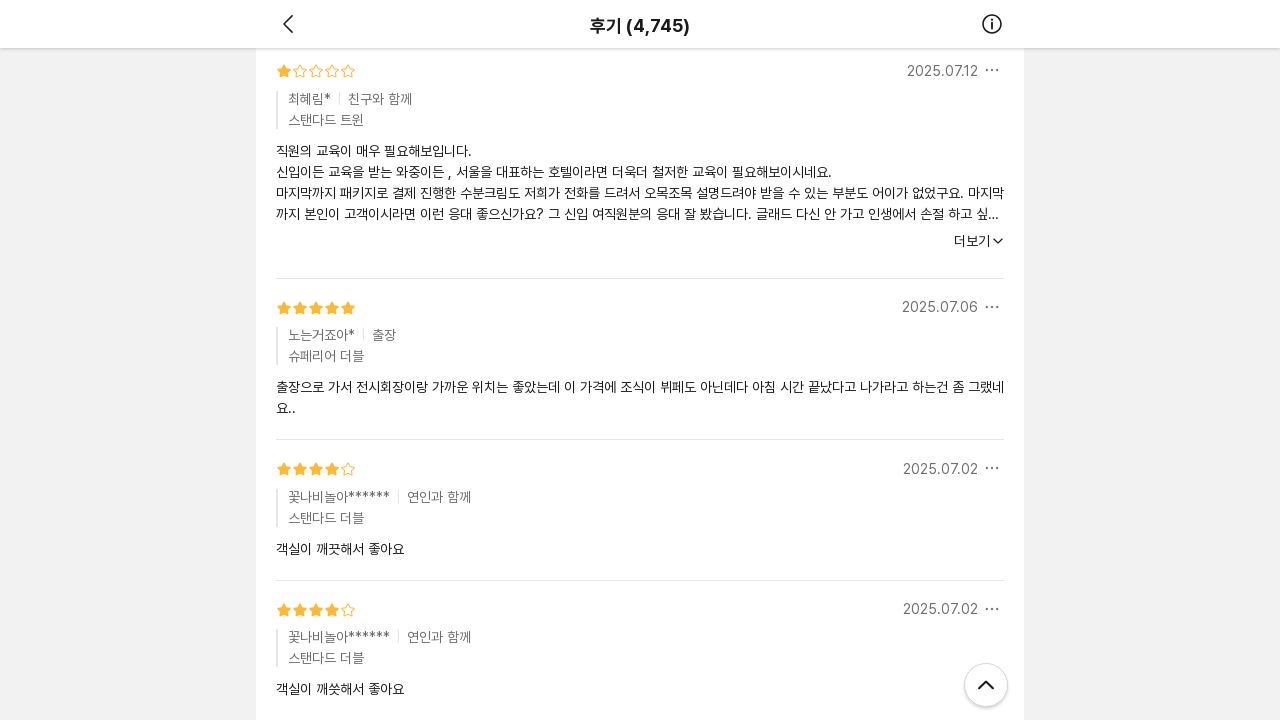

Verified reviews container is present after scrolling
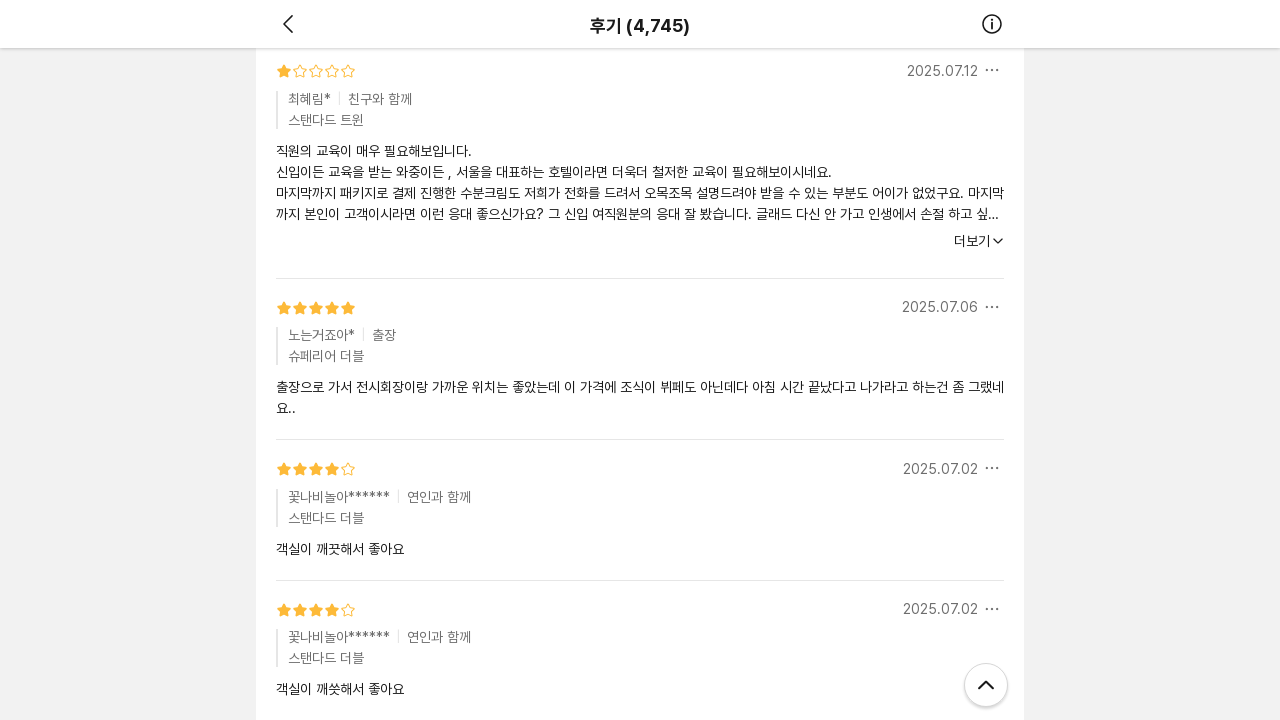

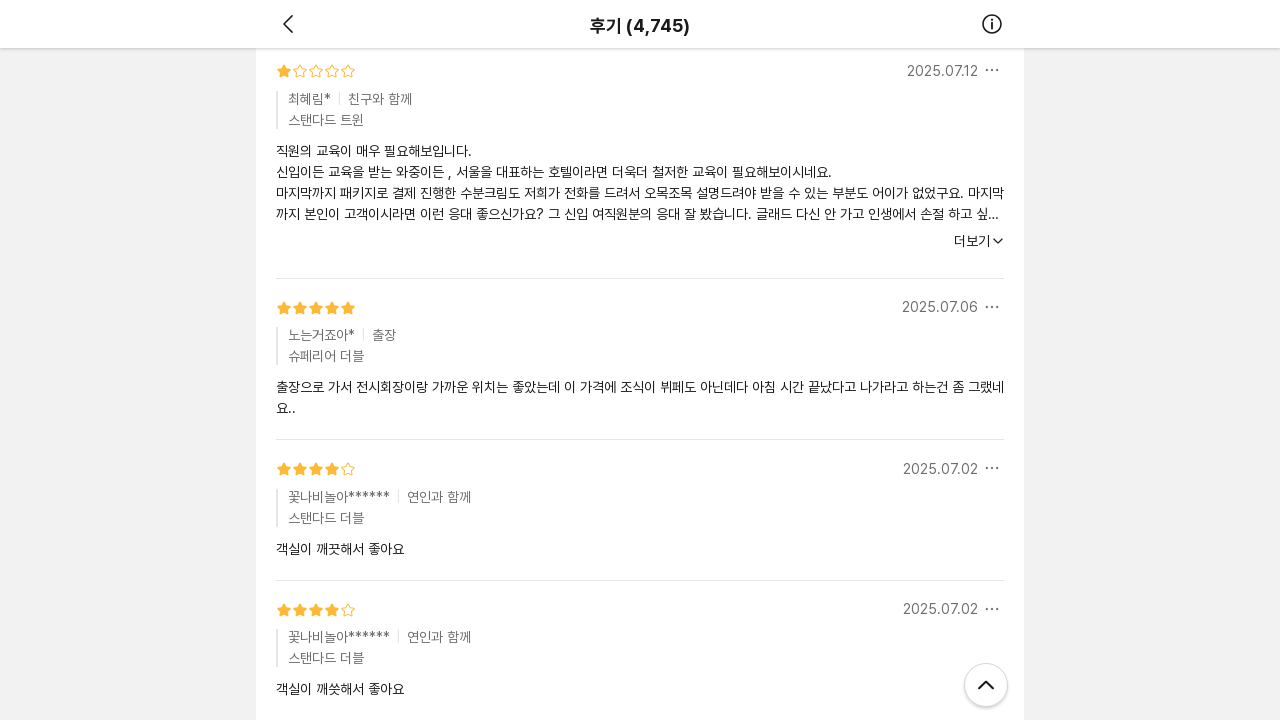